Opens the GreenKart e-commerce demo site and creates a new browser window, testing basic window management functionality

Starting URL: https://rahulshettyacademy.com/greenkart/

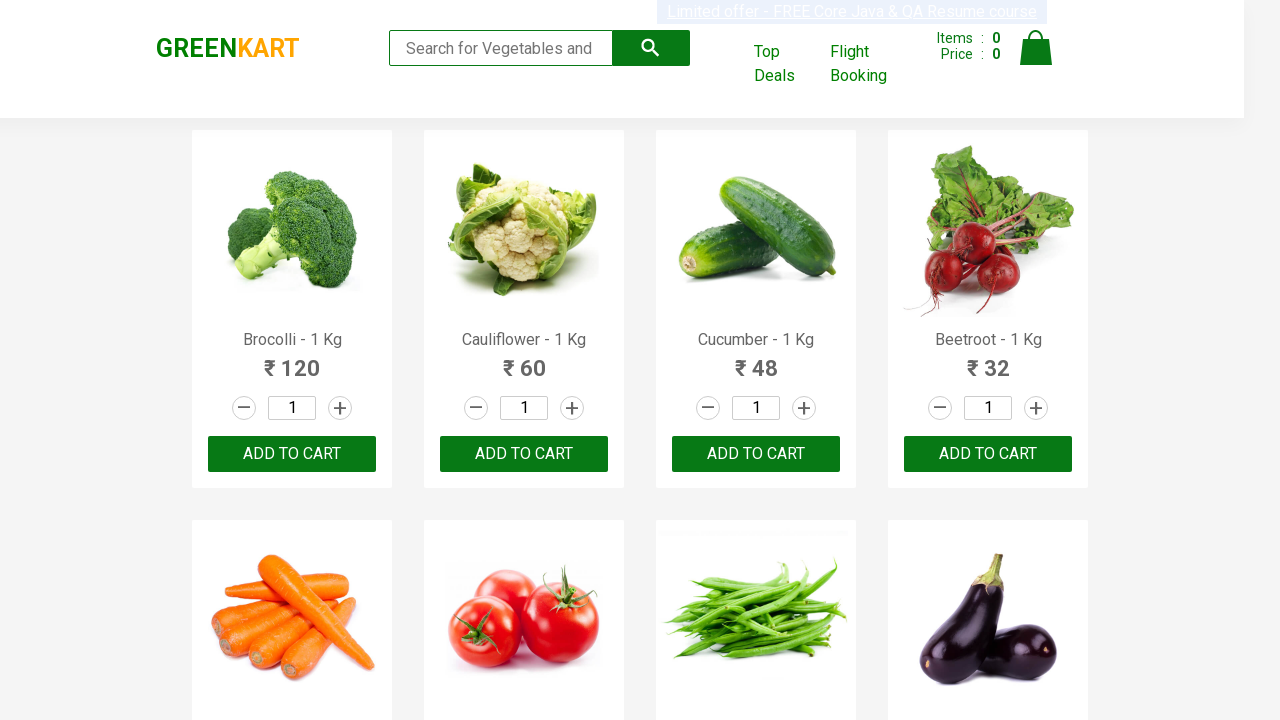

Created a new browser page in the current context
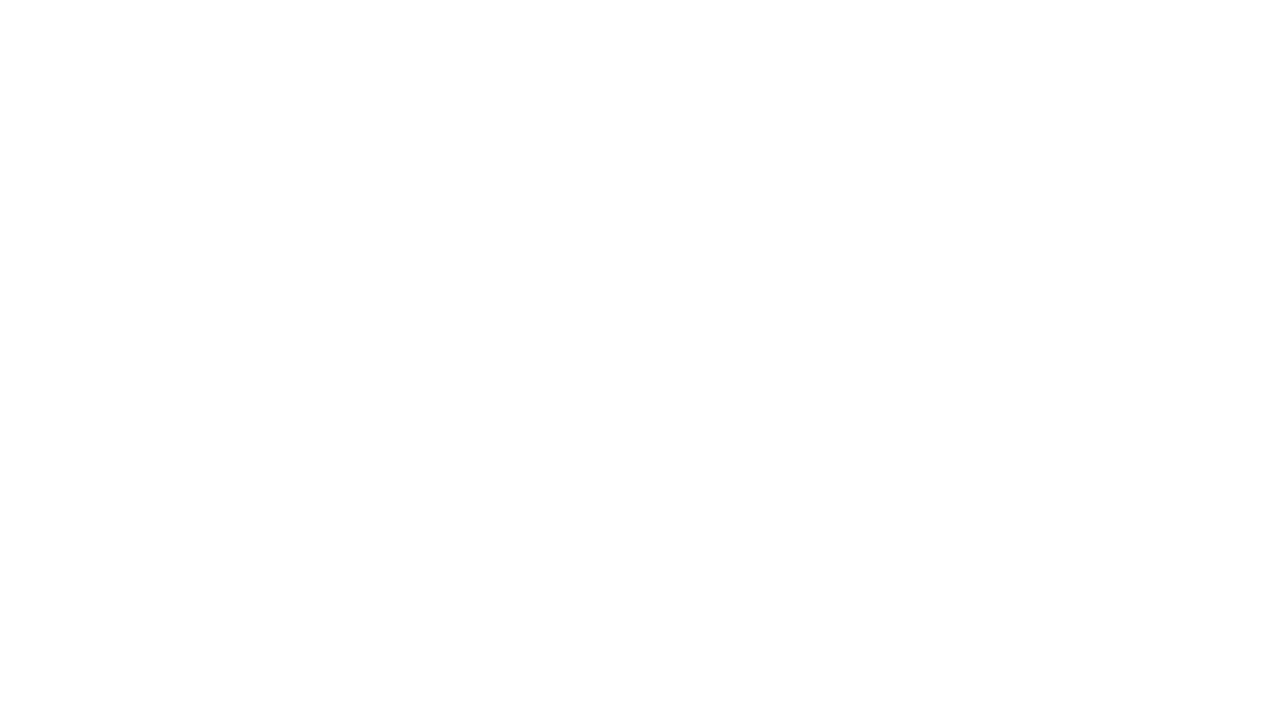

Navigated new page to about:blank
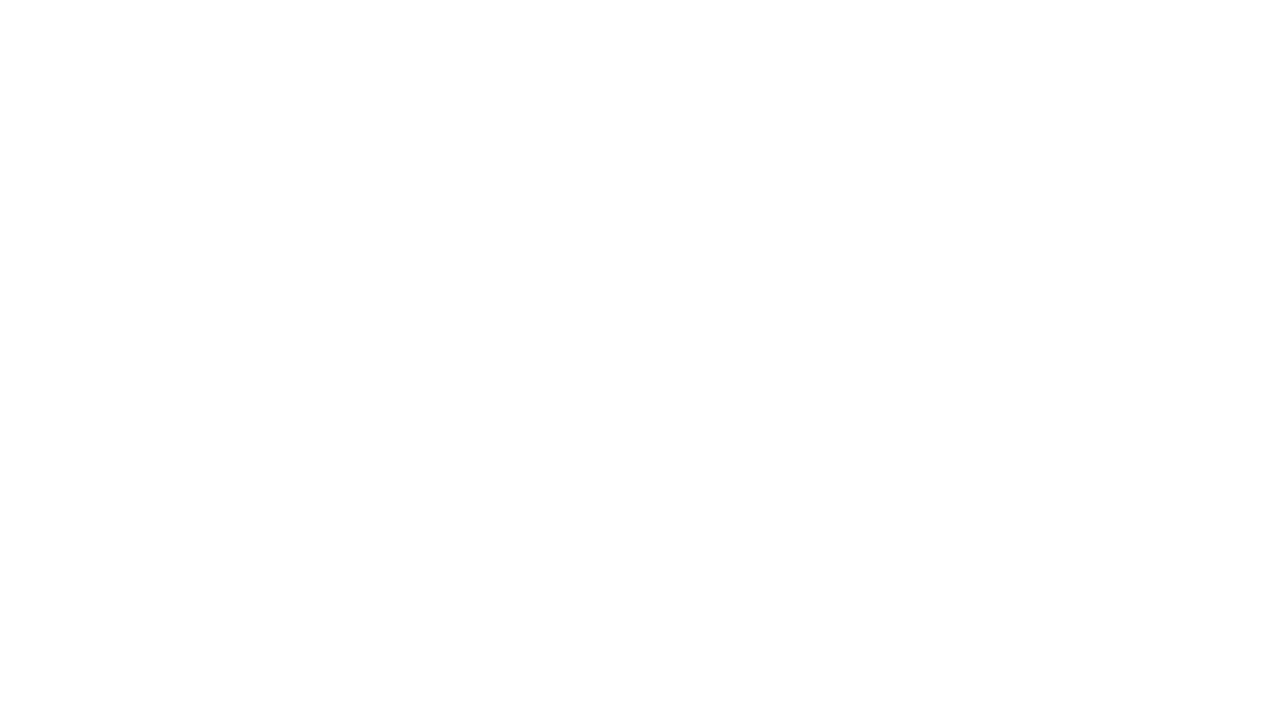

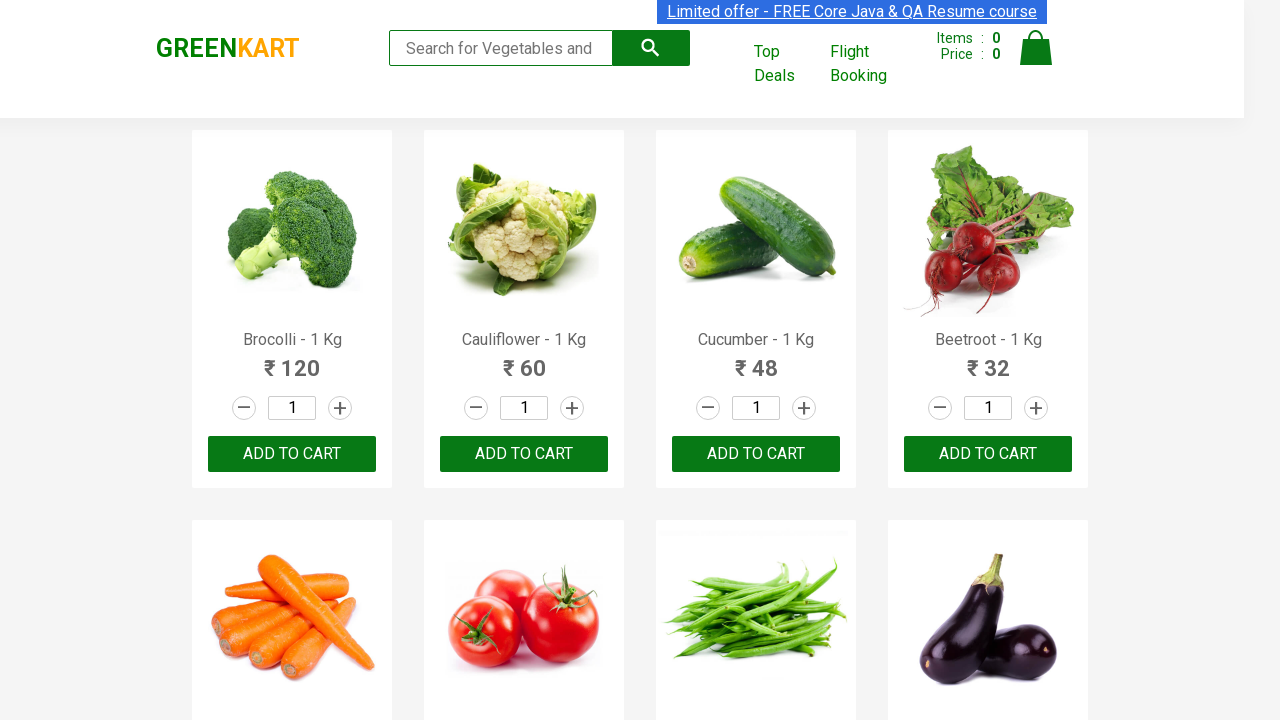